Tests the Angular Material documentation homepage by verifying a button is displayed, clicking on it, and then navigating to another section via the navbar.

Starting URL: https://material.angular.io/

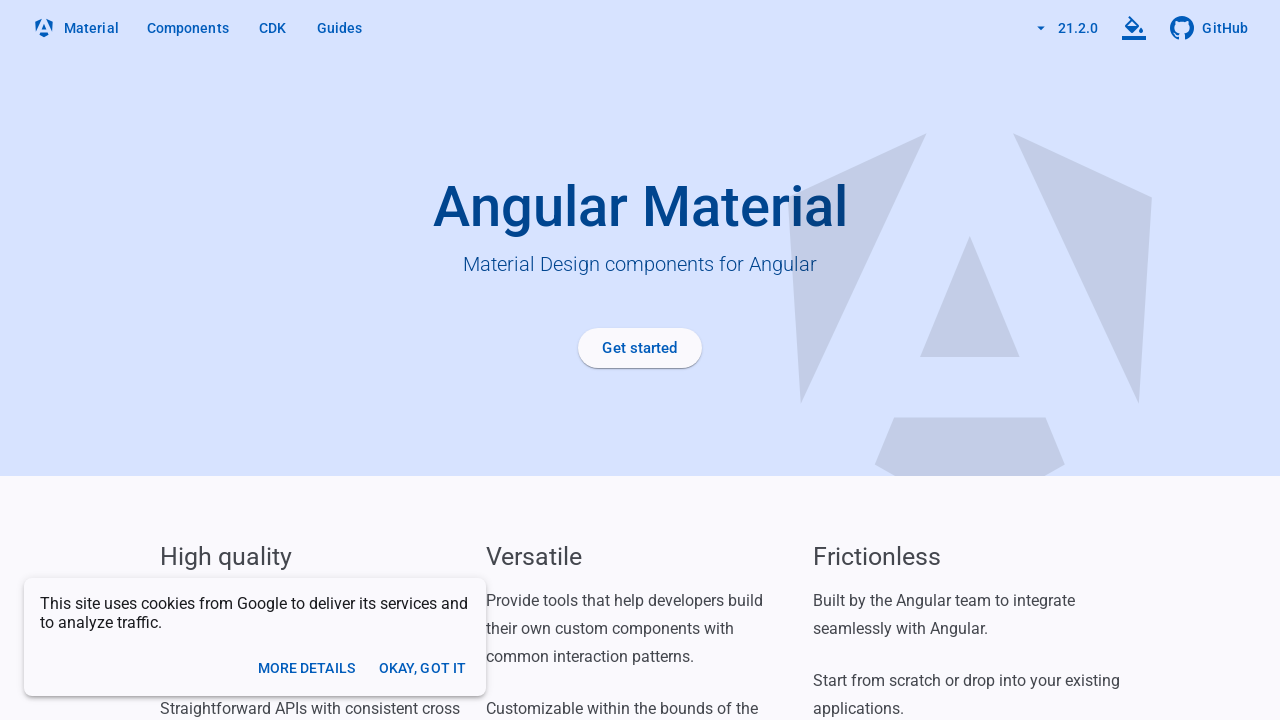

Waited for 'Get Started' button to be displayed on Angular Material homepage
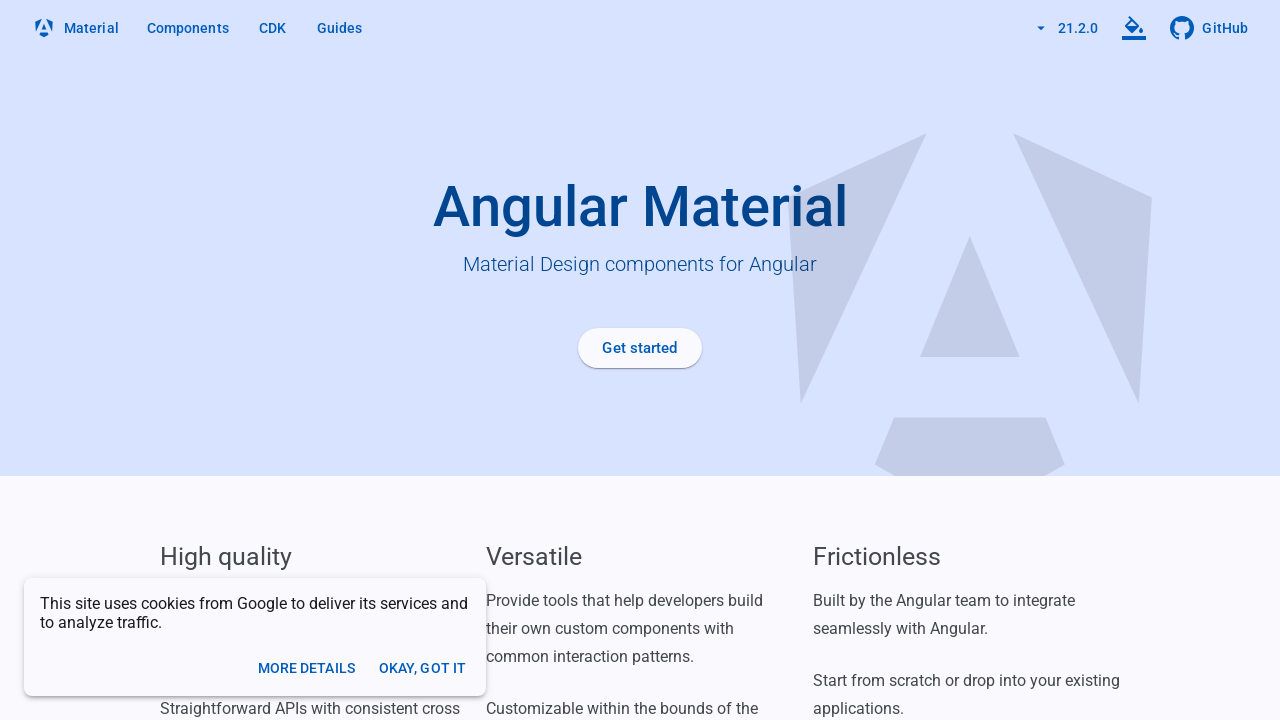

Clicked the 'Get Started' button at (640, 348) on xpath=//*[@id='homepage-header']//a/span[1]
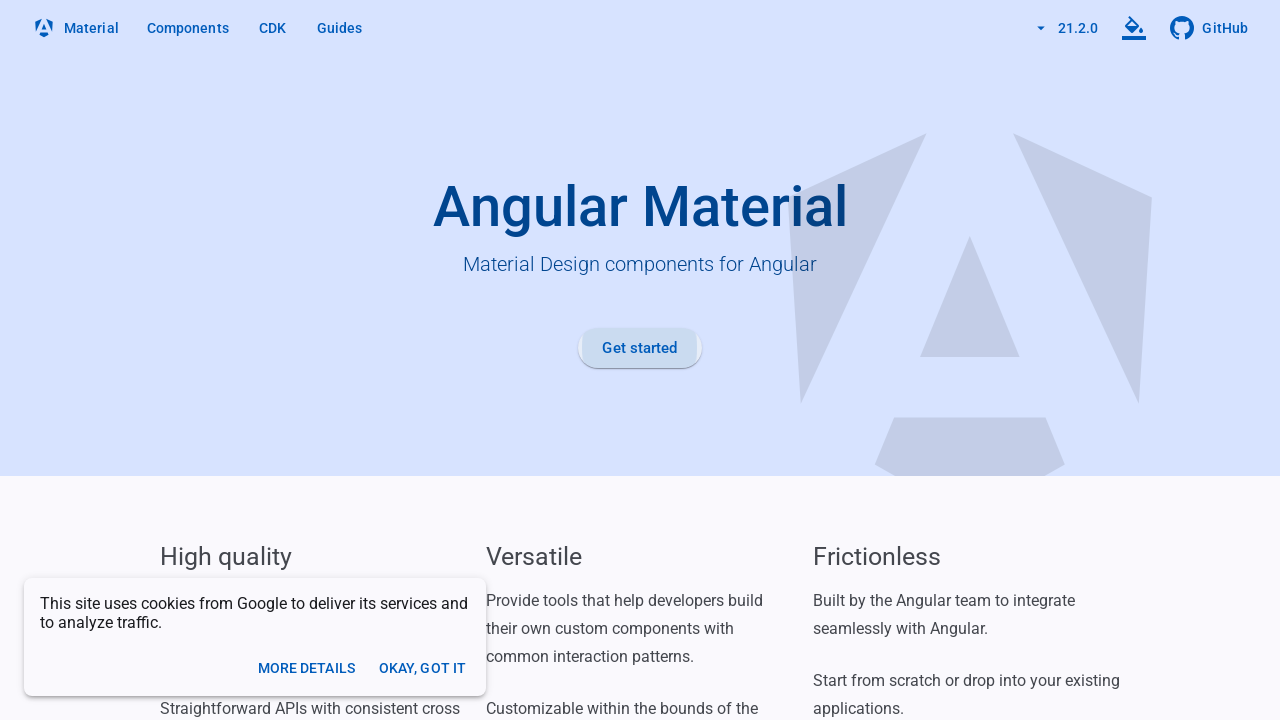

Waited for navigation to complete
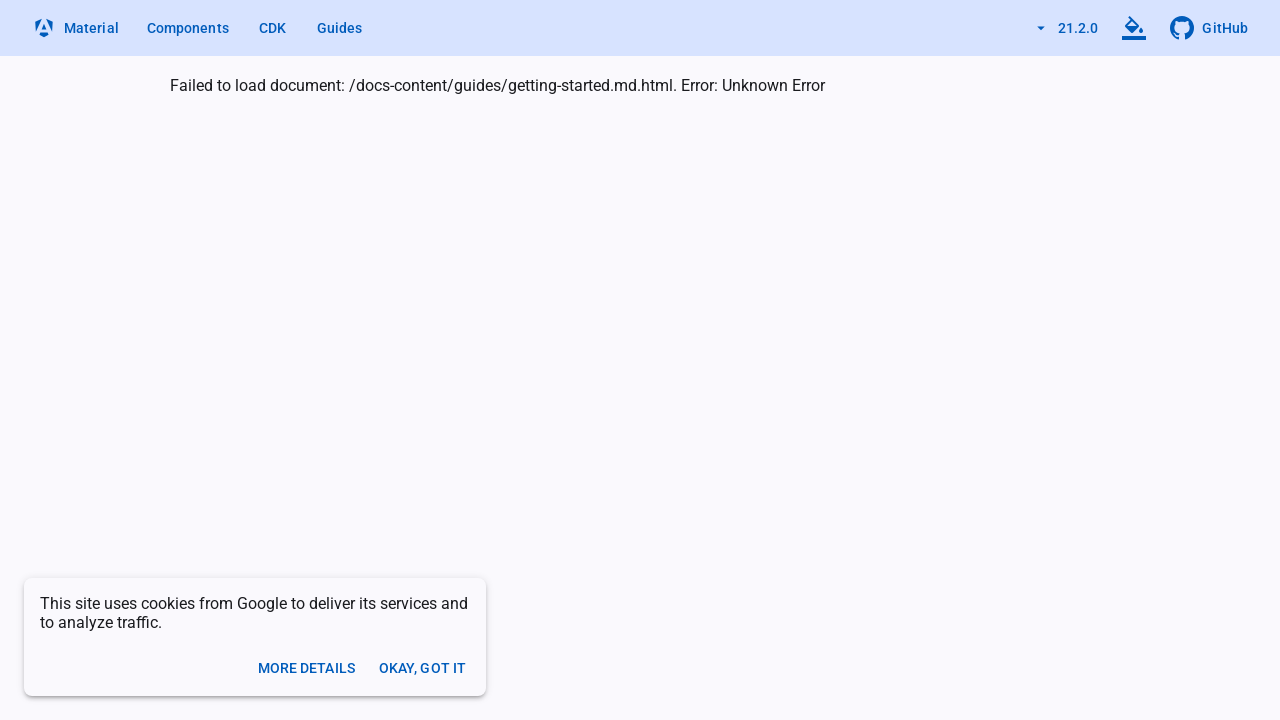

Clicked the Components section in the navbar at (188, 28) on nav a:nth-of-type(2)
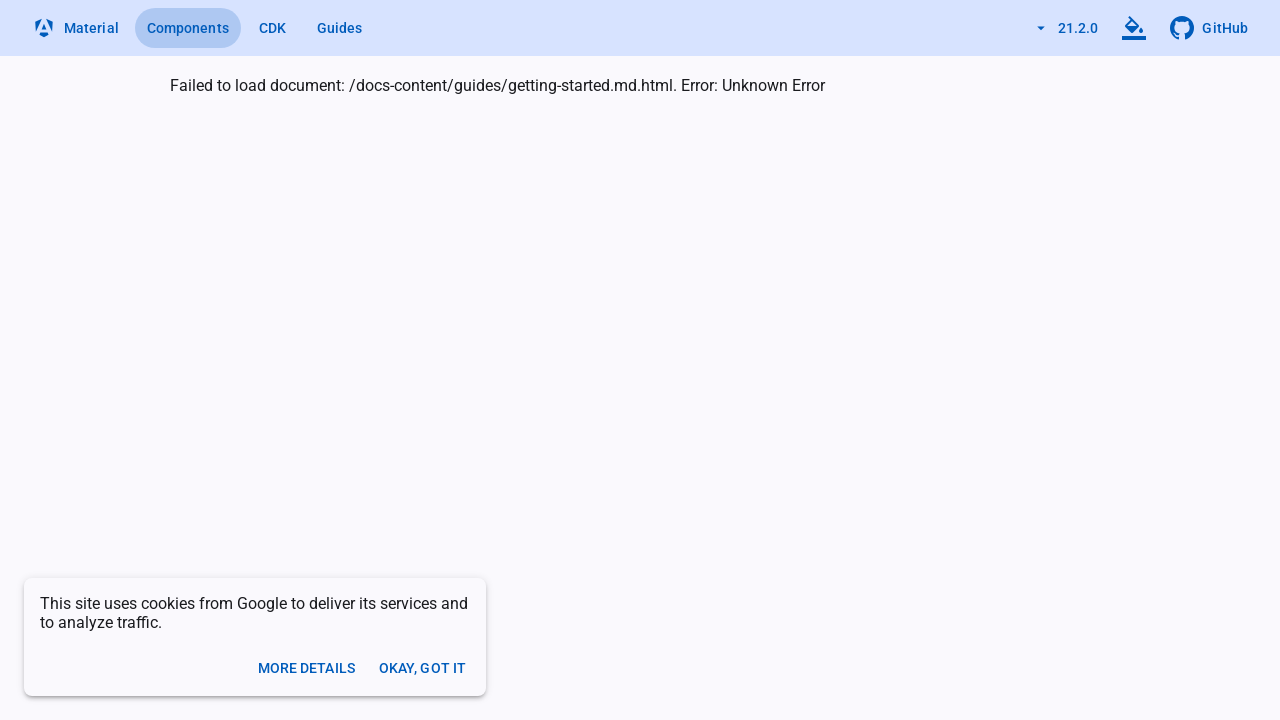

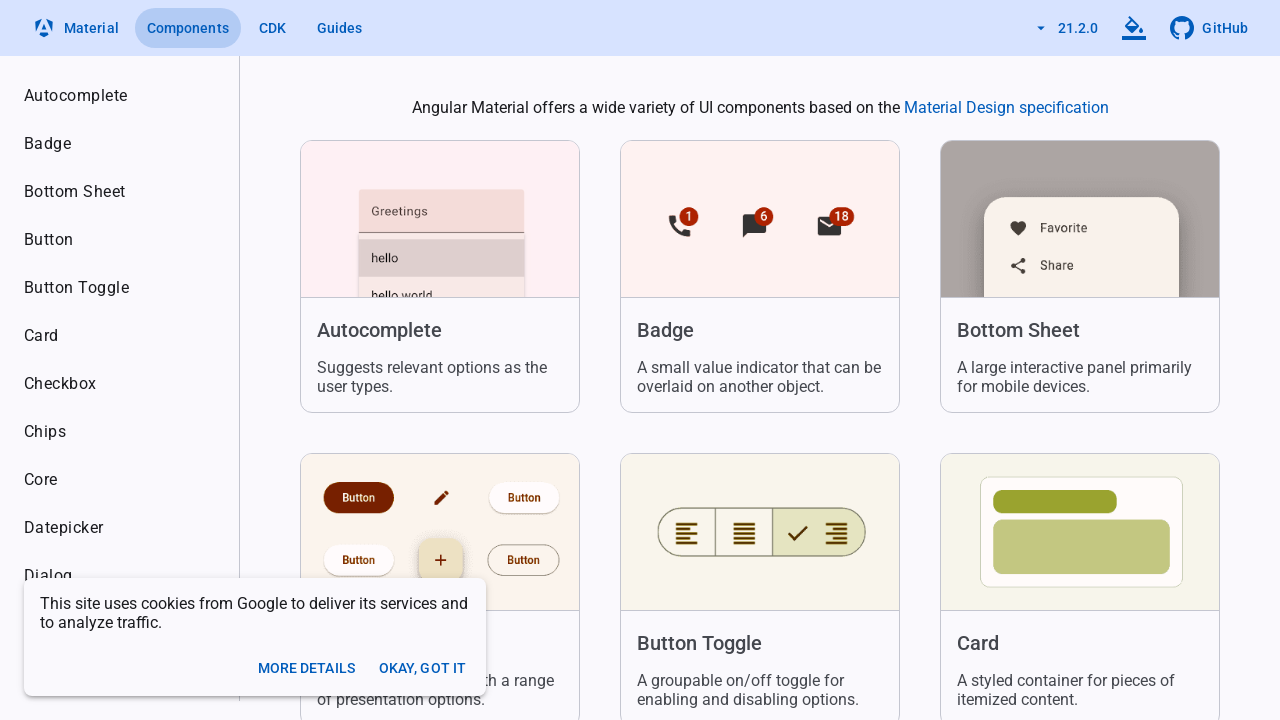